Demo script that navigates to Playwright documentation site and attempts to interact with elements (note: the locators used like "Cappuccino" don't exist on this page - this appears to be a learning example mixing two different website contexts)

Starting URL: https://playwright.dev

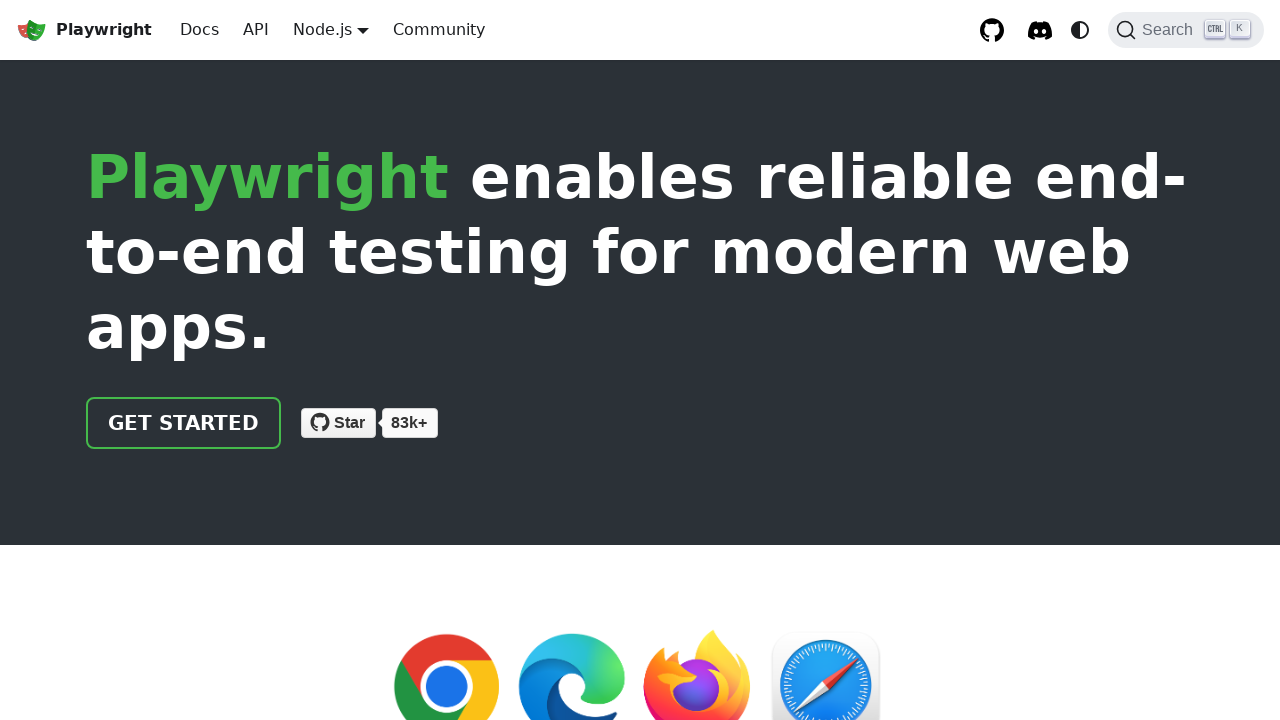

Waited for page to reach networkidle load state
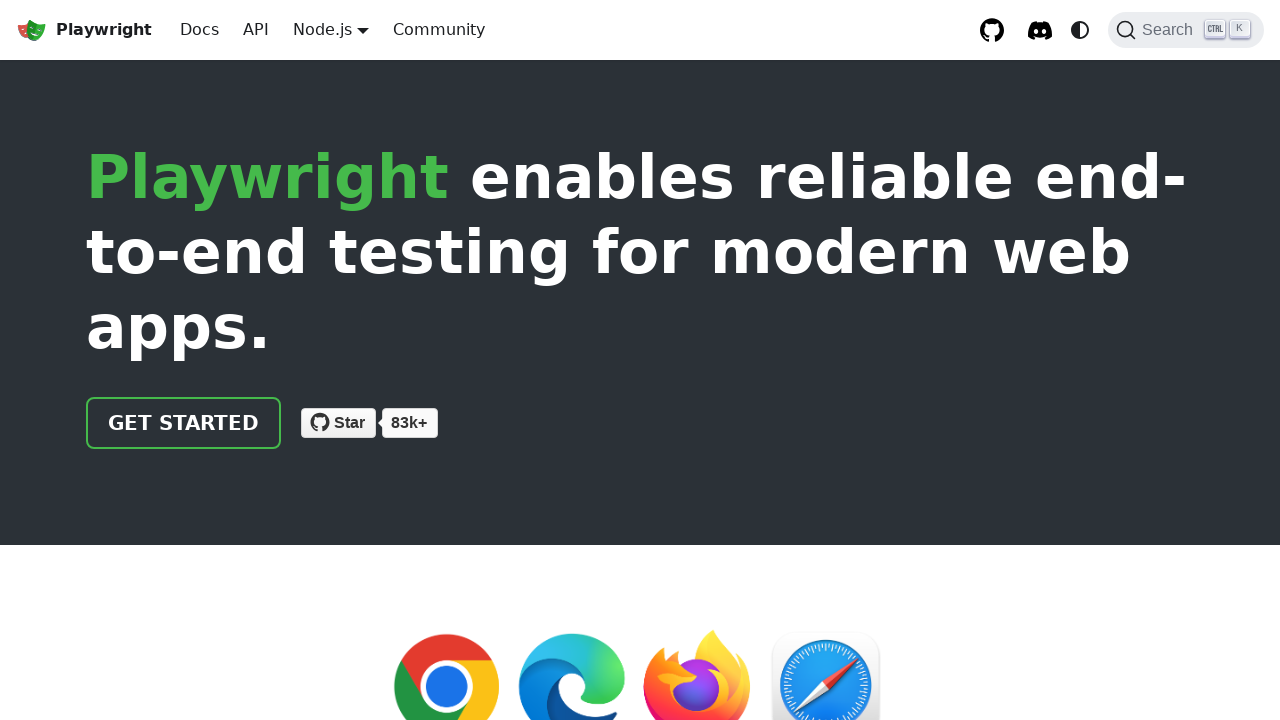

Clicked on 'Get Started' link at (184, 423) on a.getStarted_Sjon
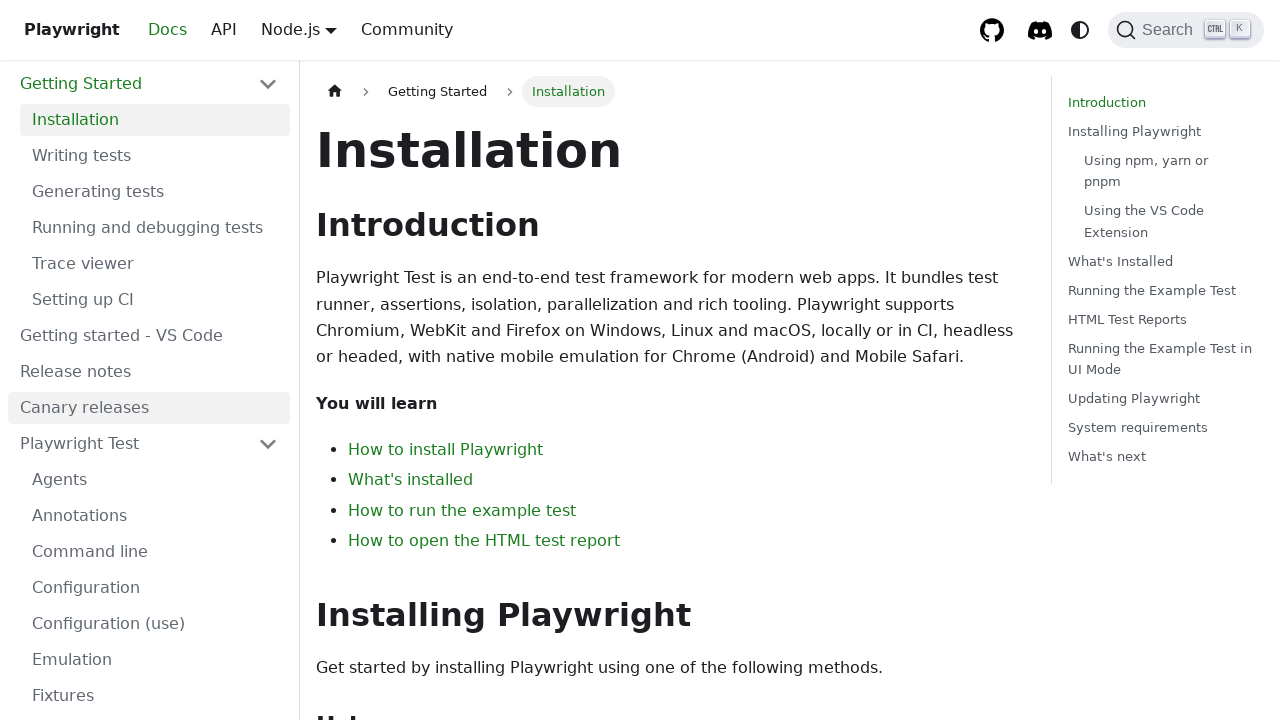

Waited for page navigation to complete (networkidle)
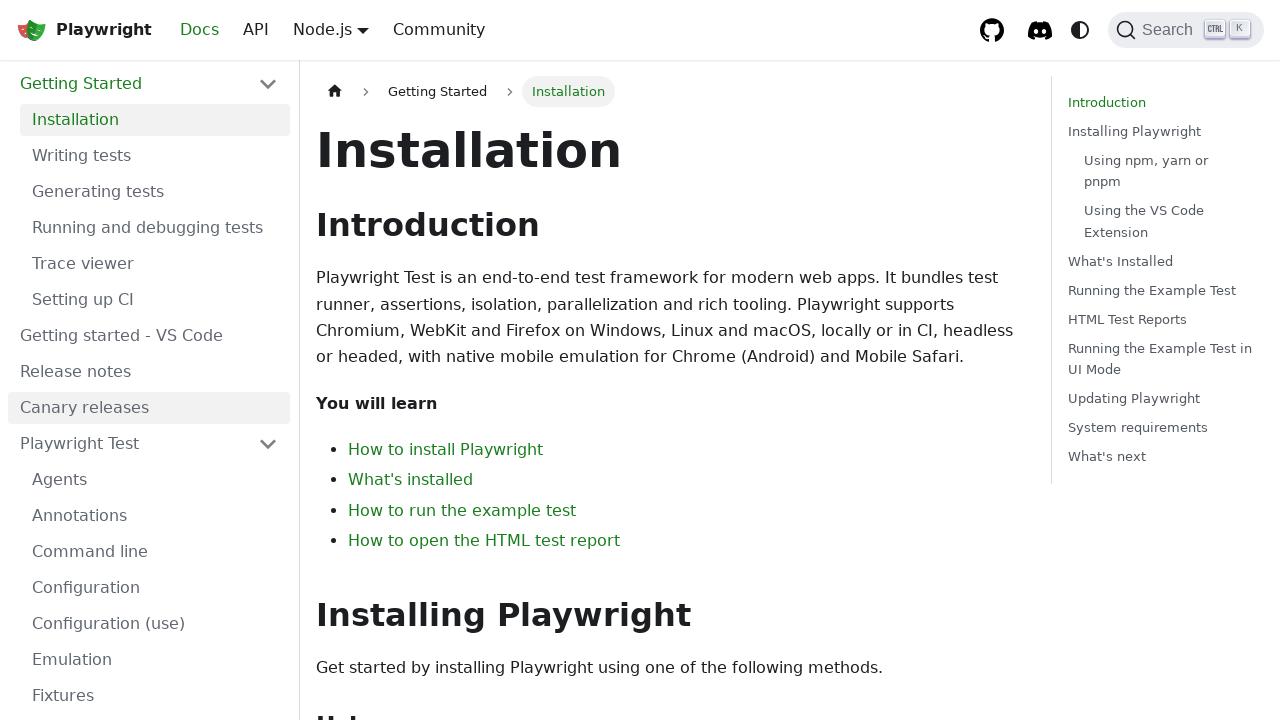

Verified article content is visible on page
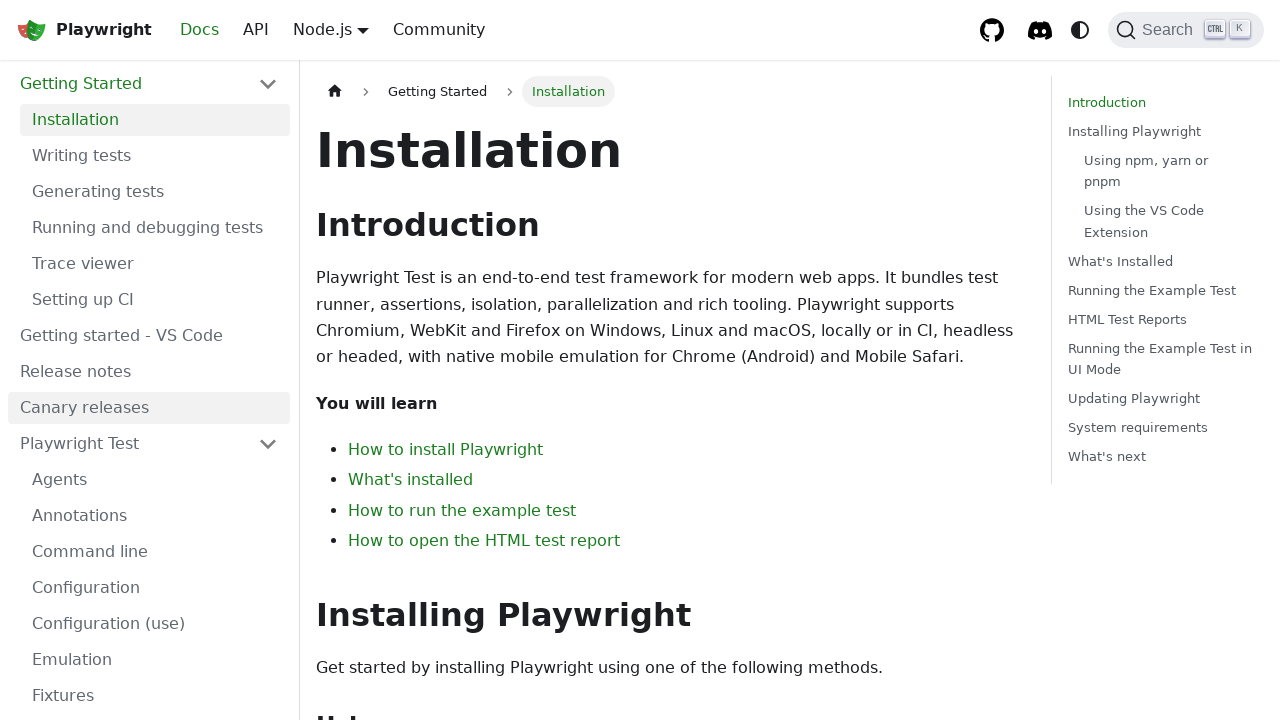

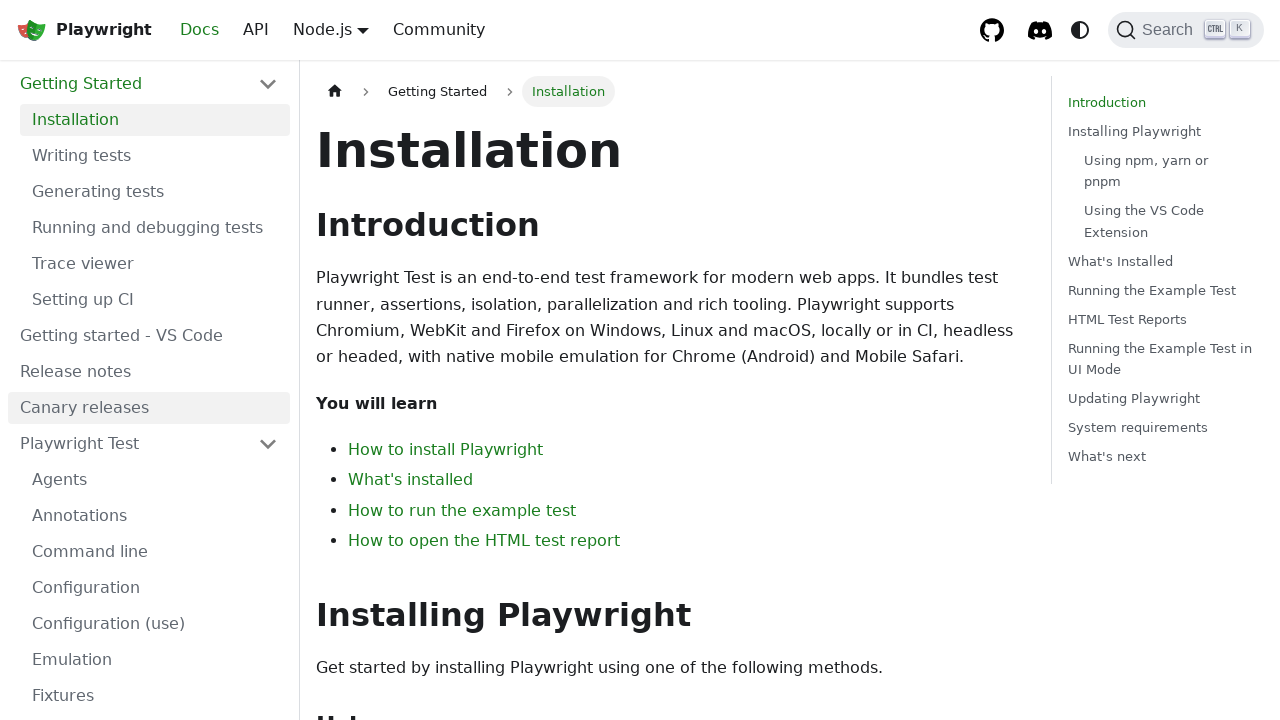